Navigates to the Alerts, Frame & Windows menu section

Starting URL: https://demoqa.com/

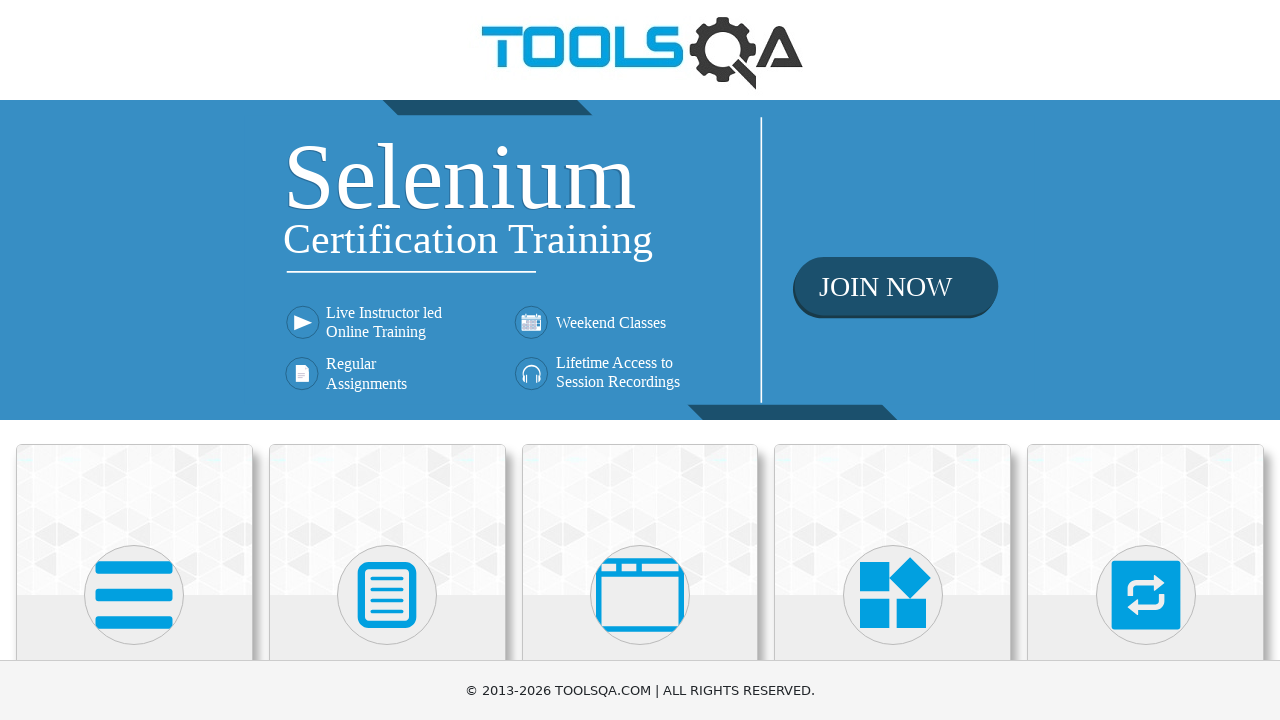

Clicked on Alerts, Frame & Windows menu to navigate to that section at (640, 360) on text='Alerts, Frame & Windows'
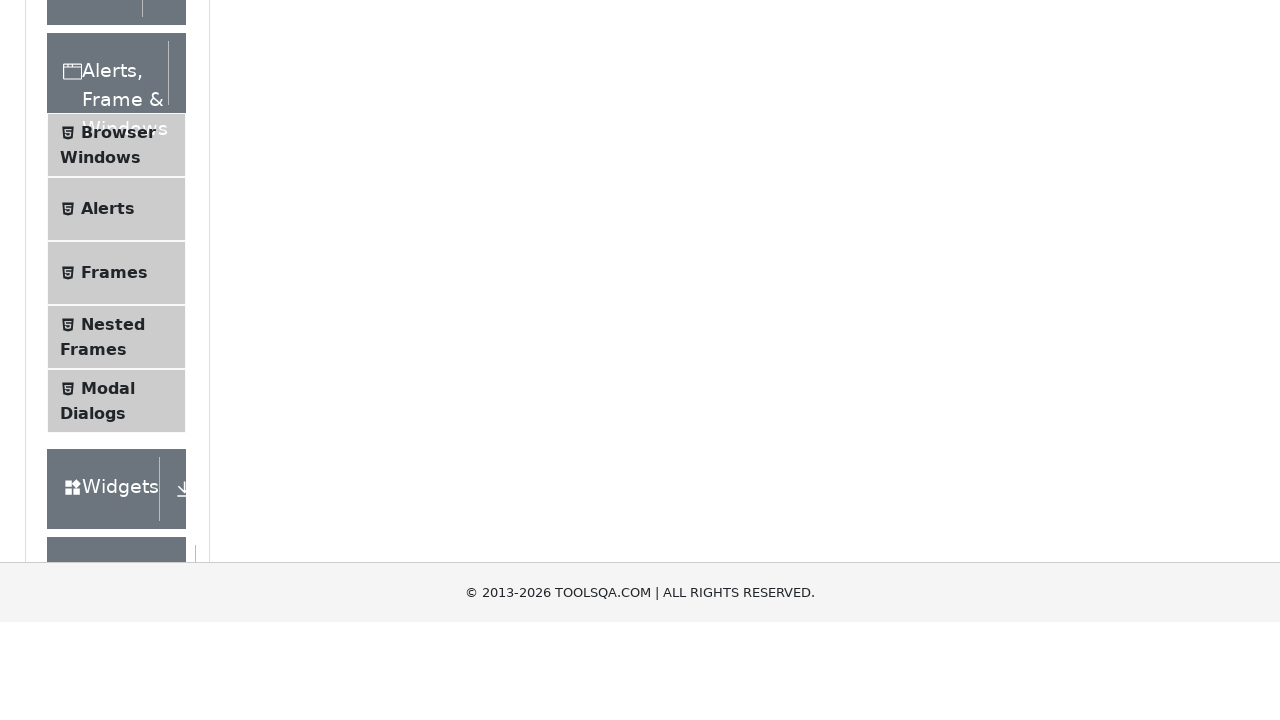

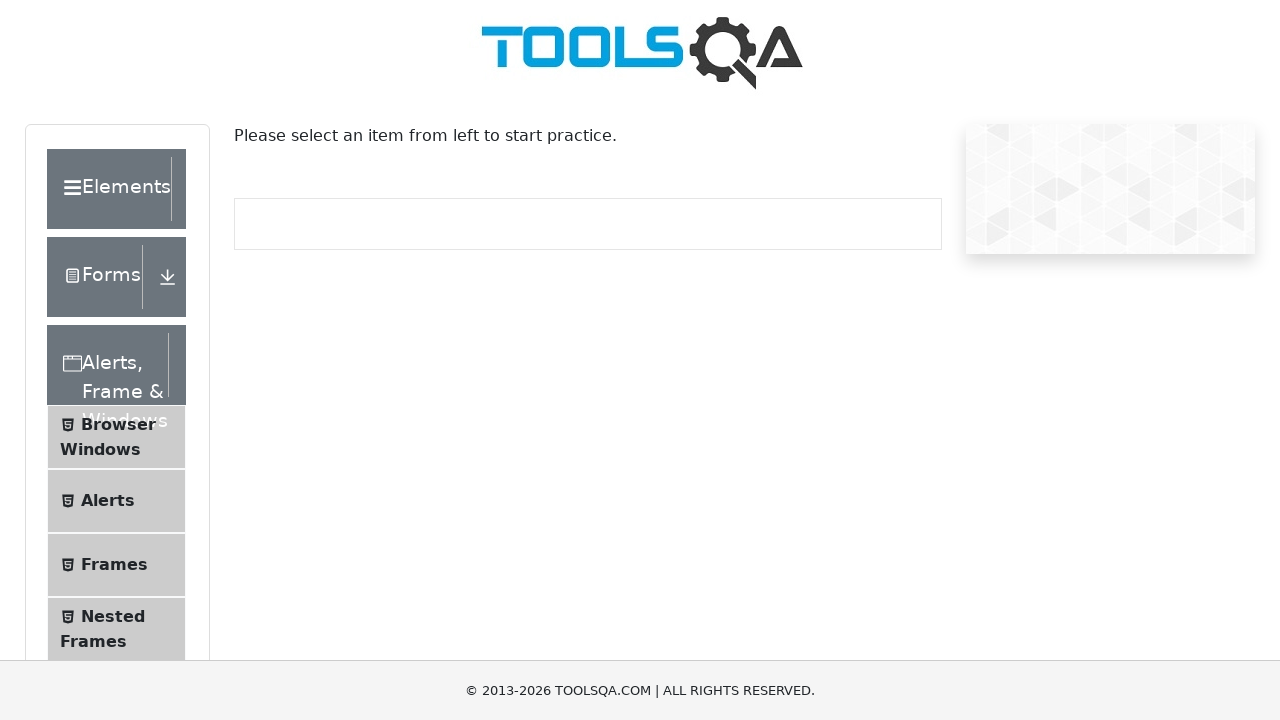